Tests selecting a dropdown option by visible text (Australia)

Starting URL: https://testautomationpractice.blogspot.com/

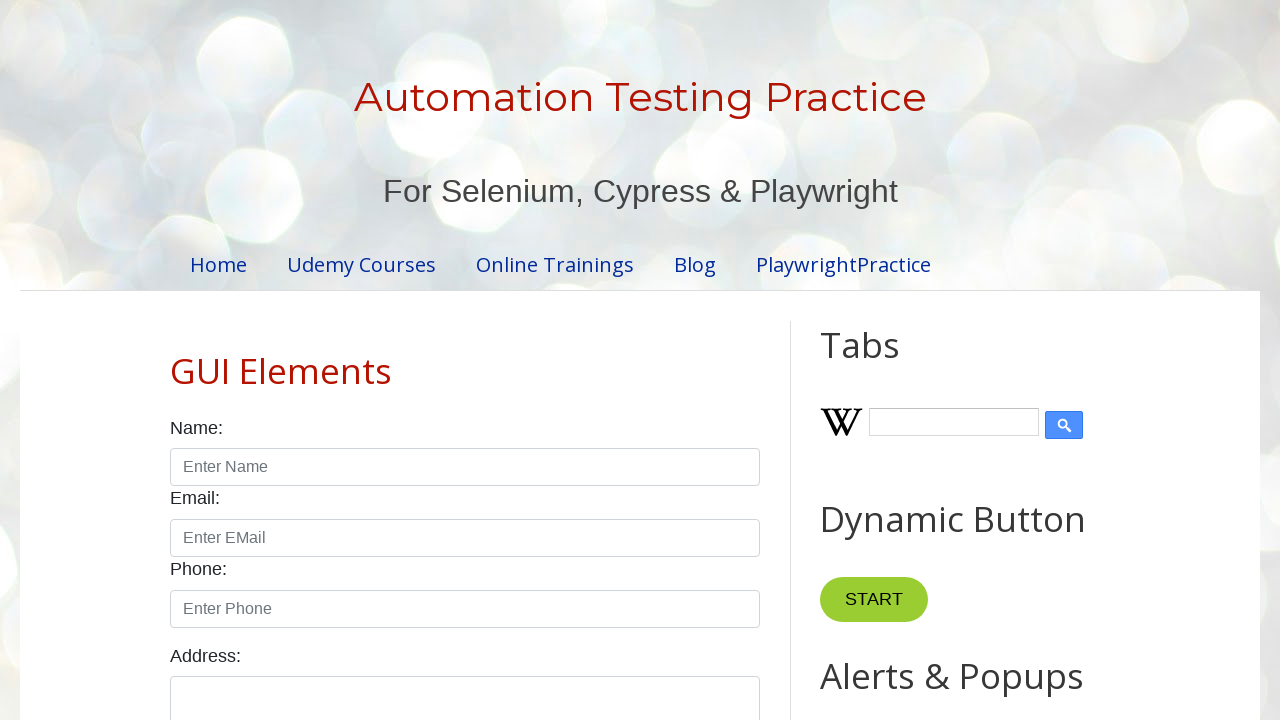

Navigated to test automation practice website
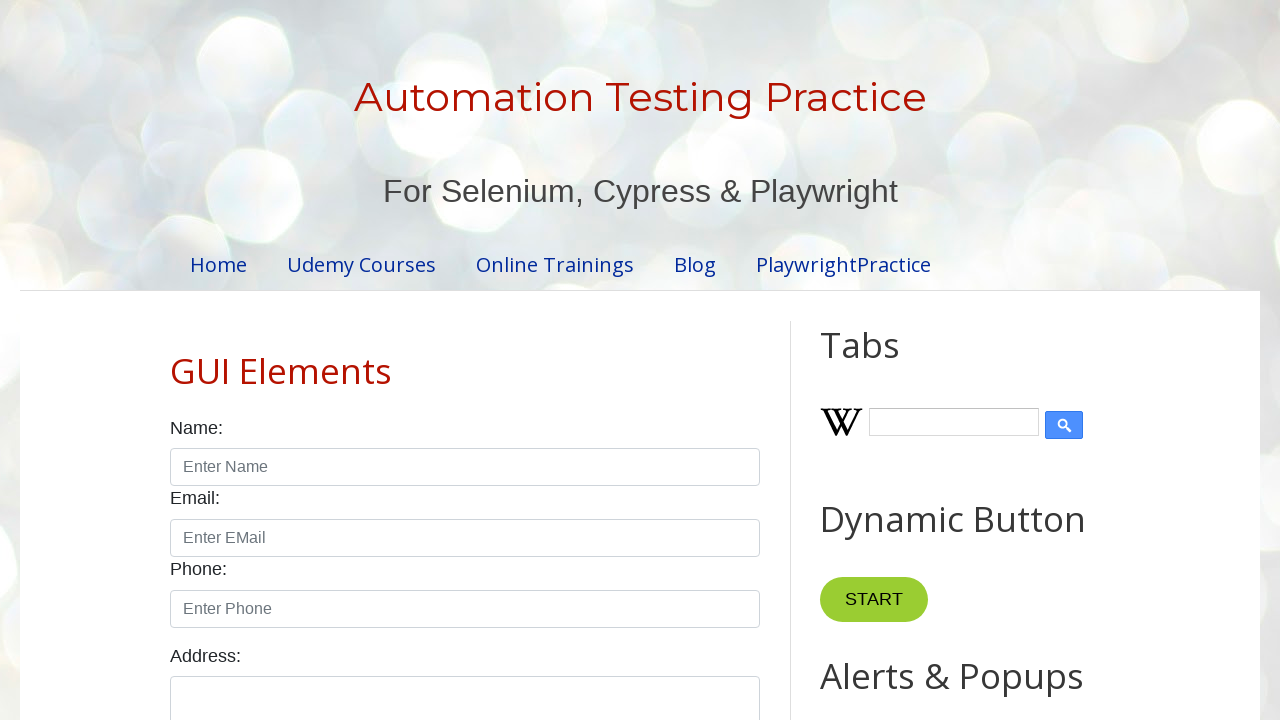

Selected 'Australia' from country dropdown by visible text on xpath=//select[@id='country']
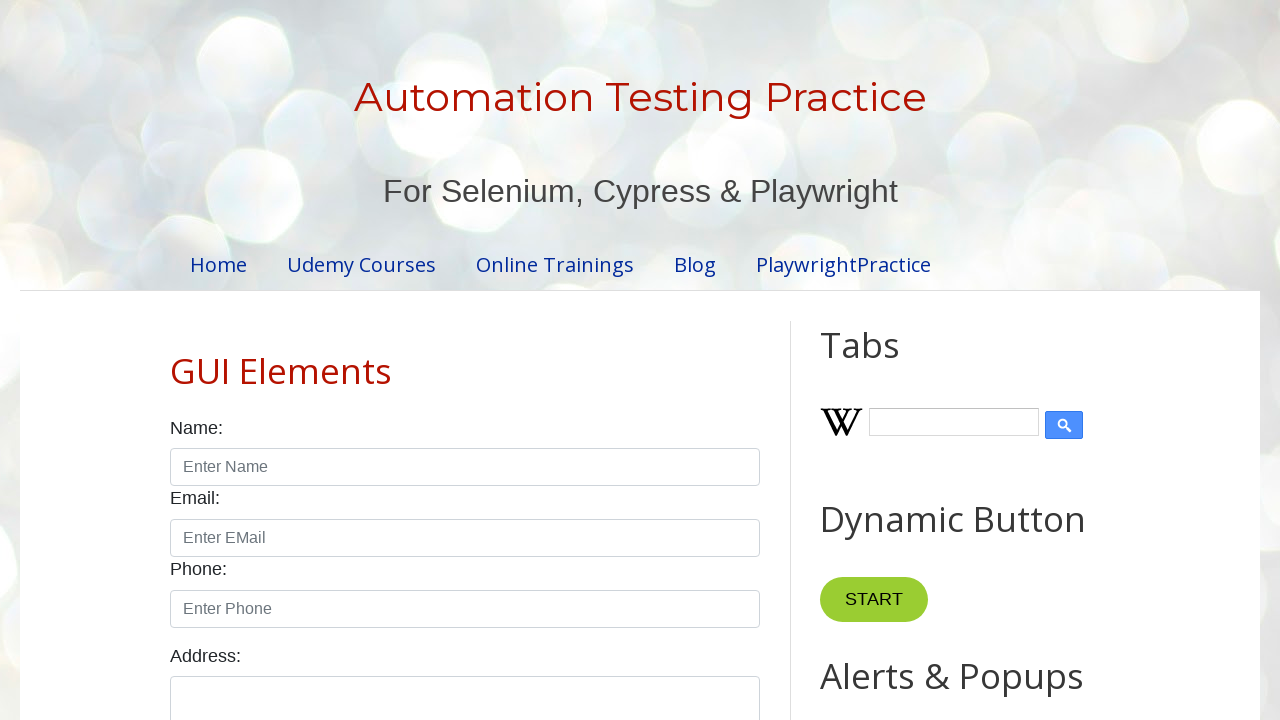

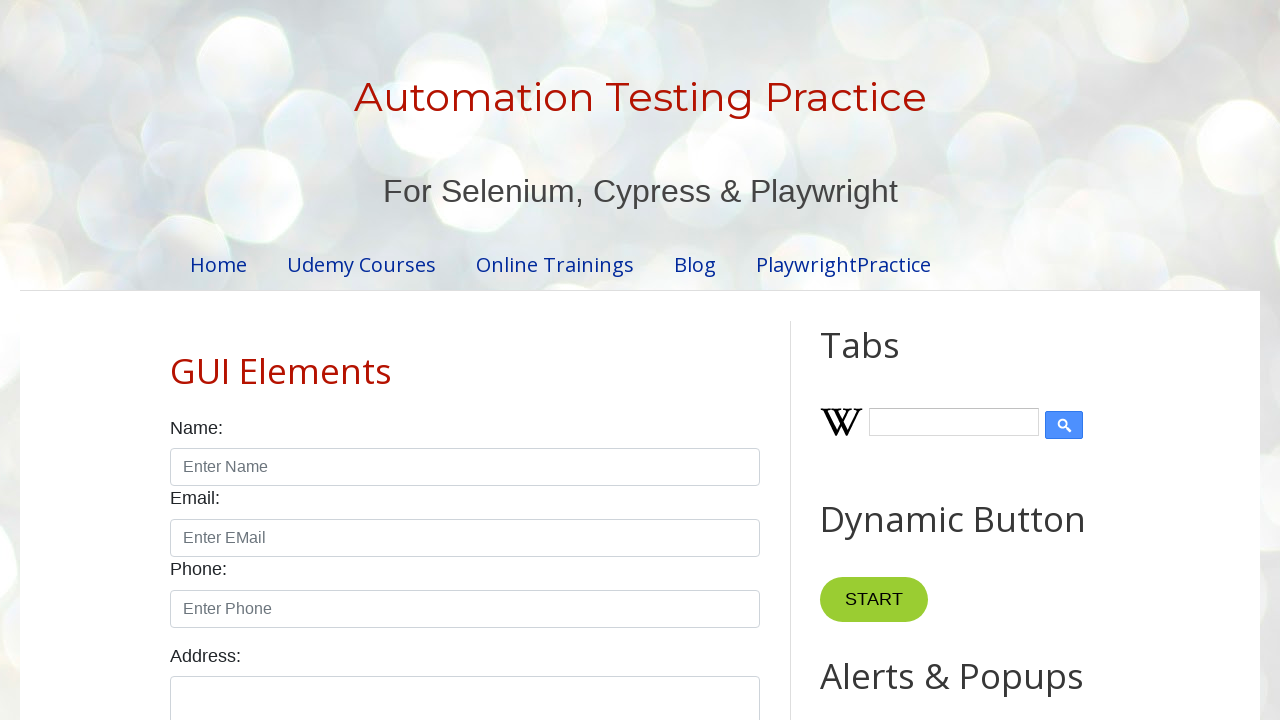